Tests dropdown functionality by alternating selection between Option 1 and Option 2 using value selection method

Starting URL: https://testcenter.techproeducation.com/index.php?page=dropdown

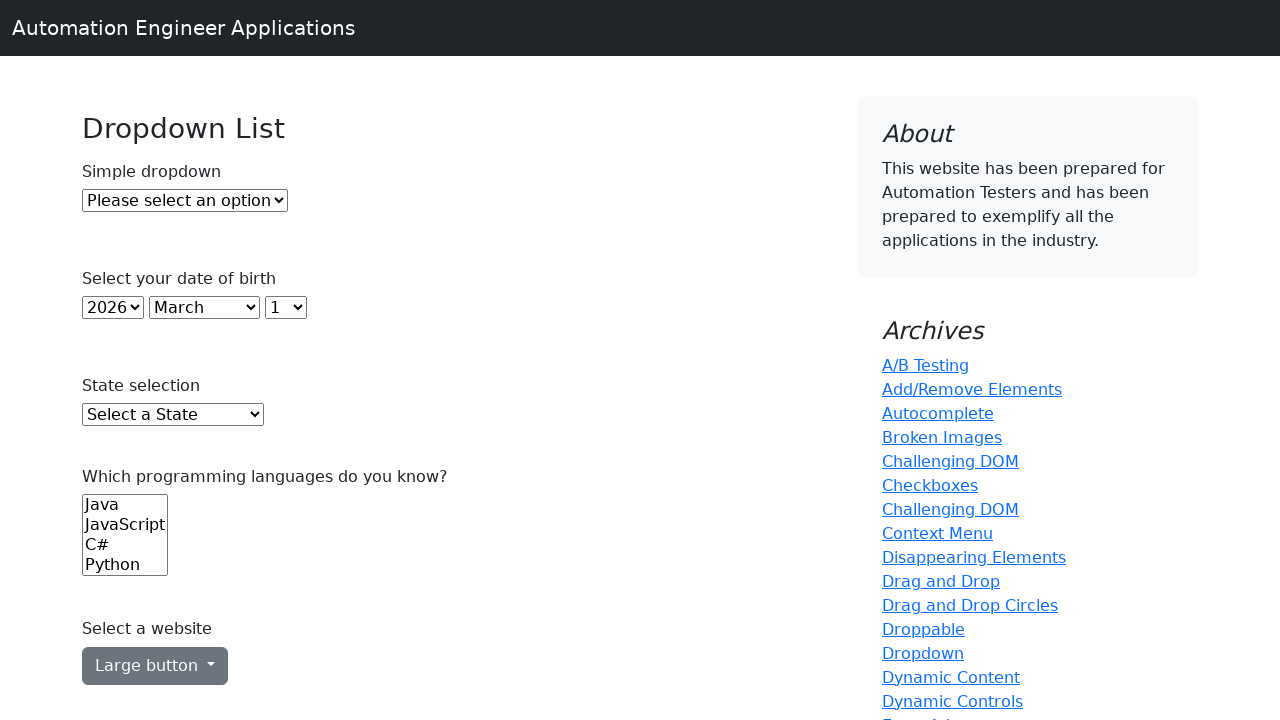

Selected Option 1 from dropdown using value selection on #dropdown
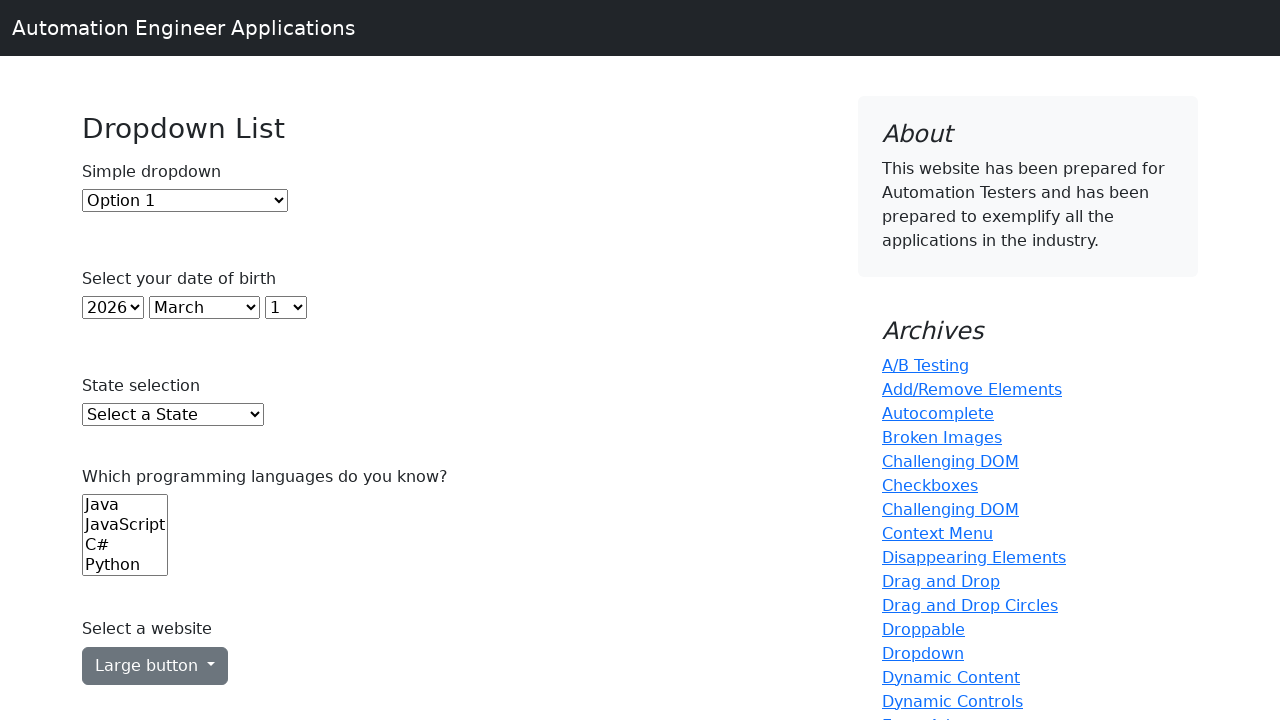

Selected Option 2 from dropdown using value selection on #dropdown
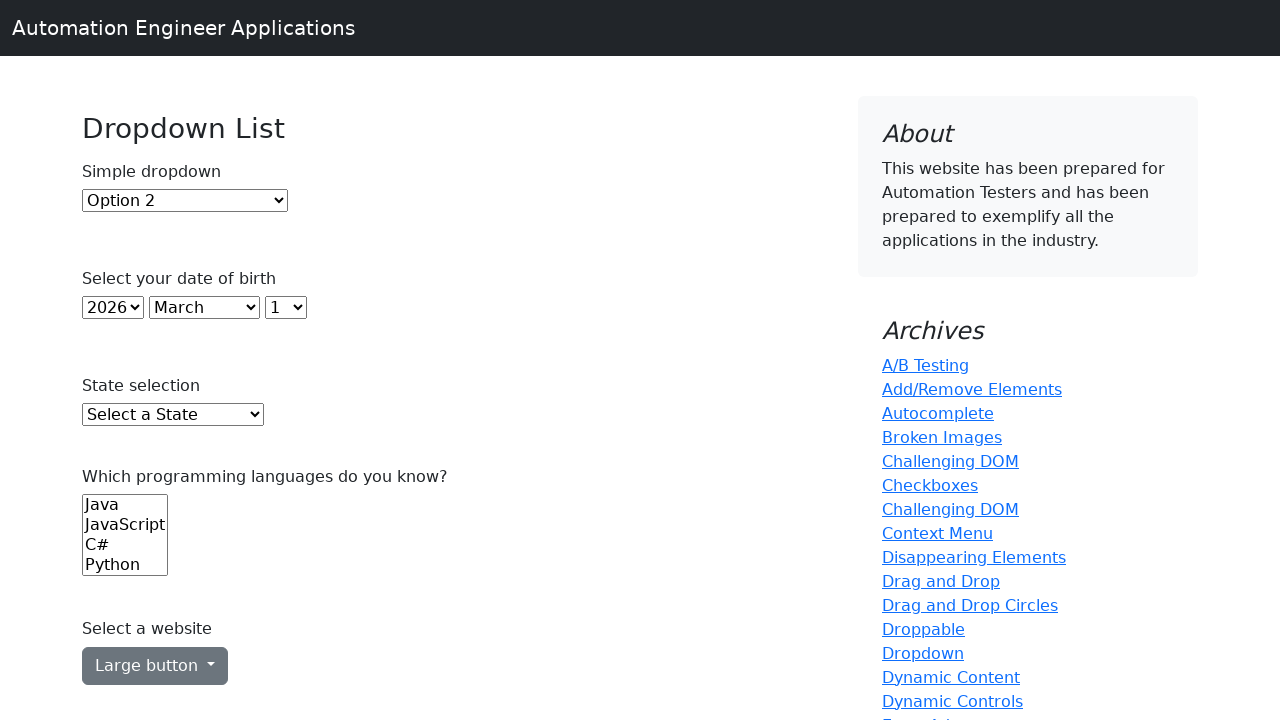

Selected Option 1 from dropdown again using value selection on #dropdown
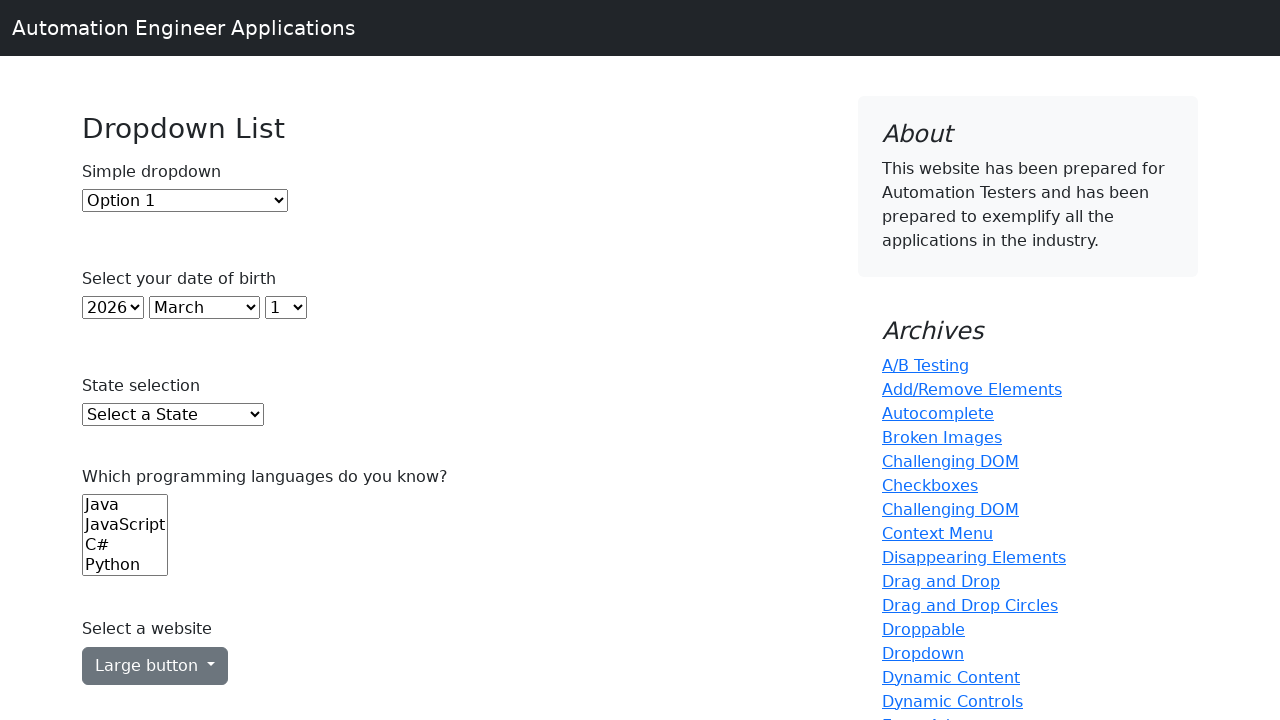

Selected Option 2 from dropdown again using value selection on #dropdown
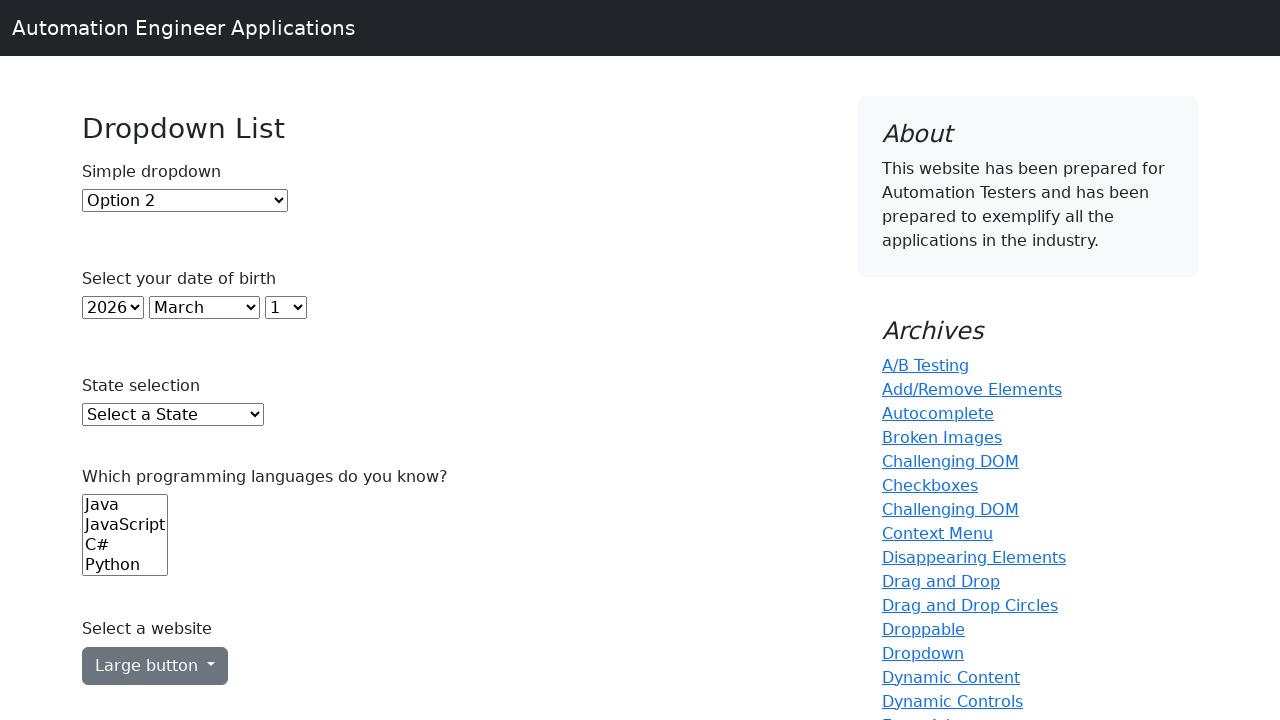

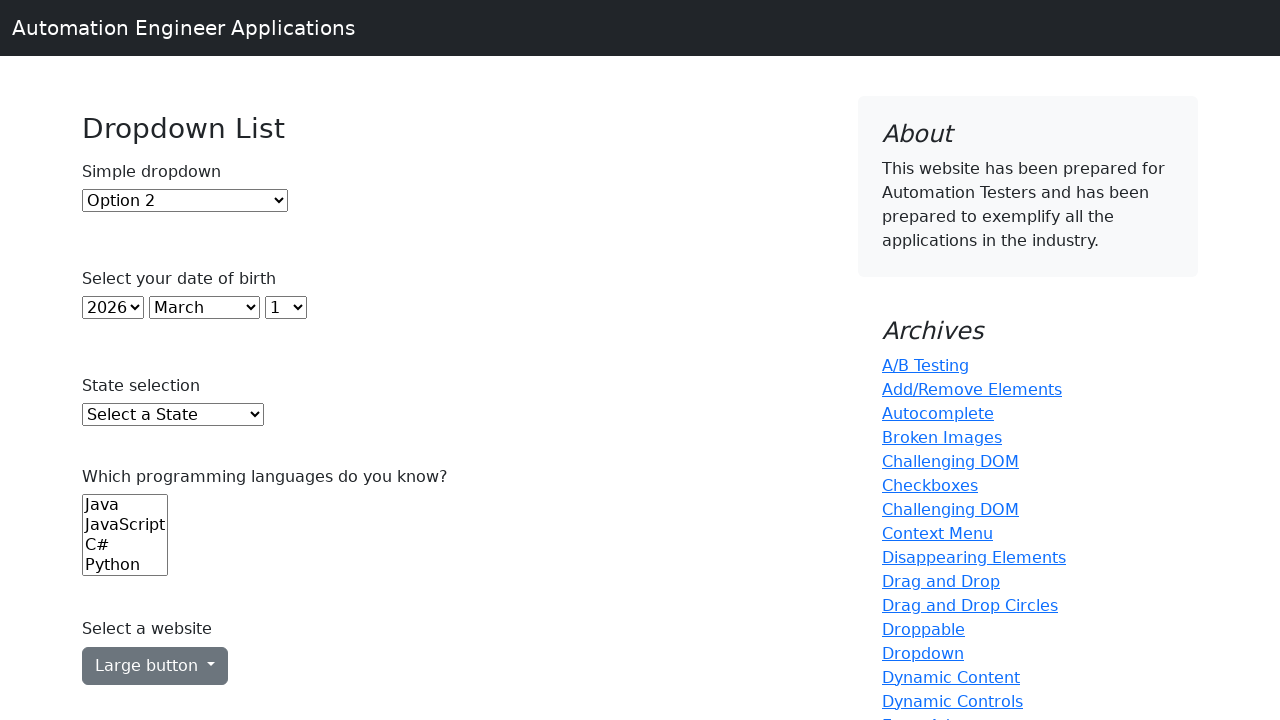